Tests the Playwright homepage by verifying the page title contains "Playwright", checking the "Get Started" link has the correct href attribute, clicking it, and verifying navigation to the intro page.

Starting URL: https://playwright.dev

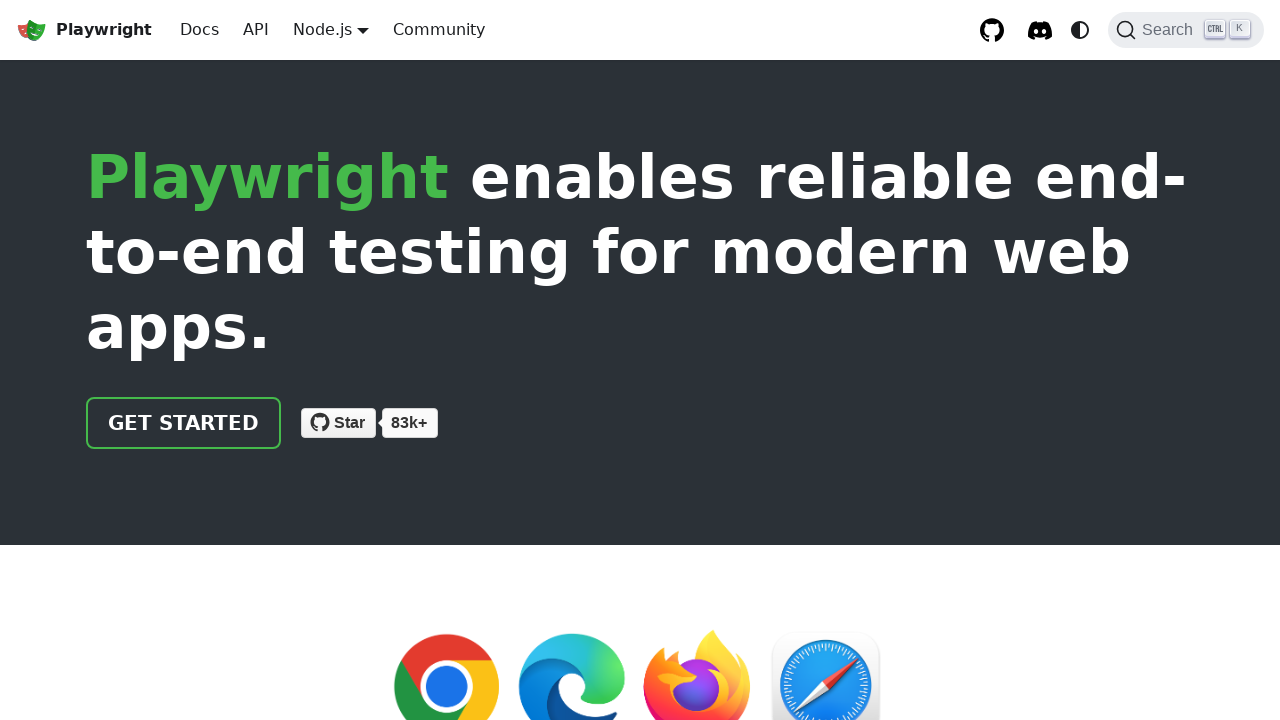

Verified page title contains 'Playwright'
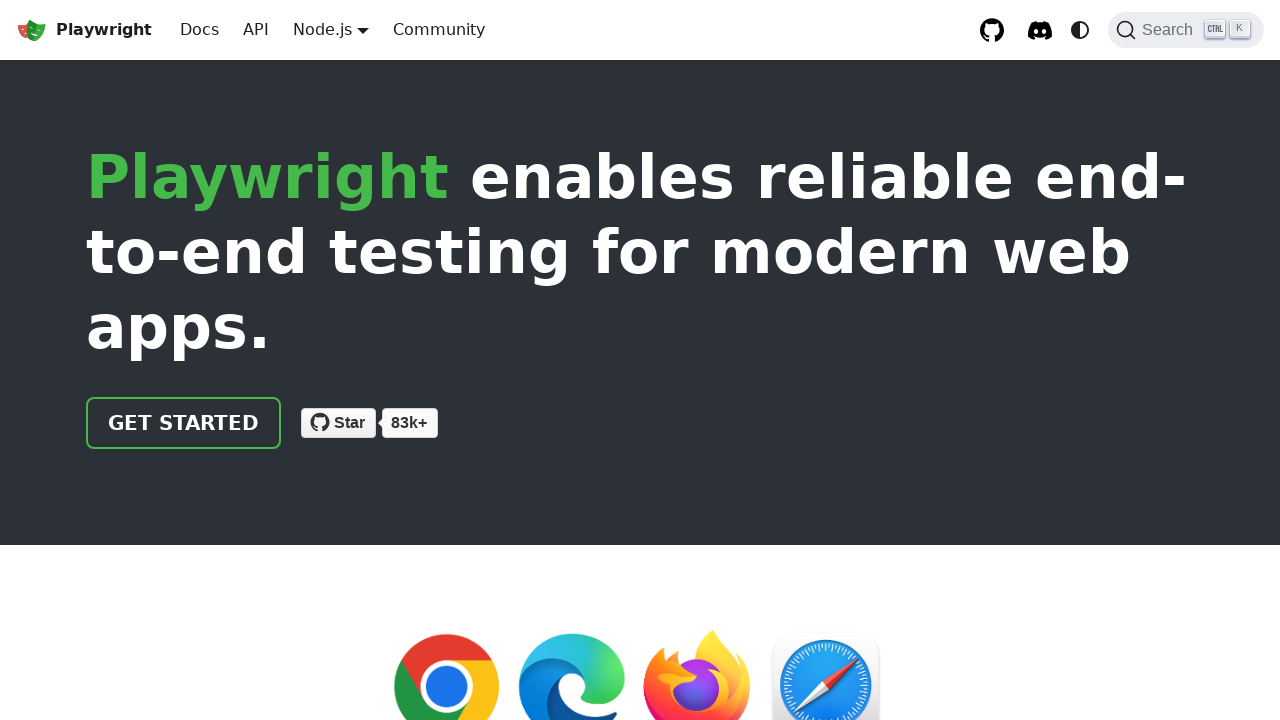

Located the 'Get Started' link
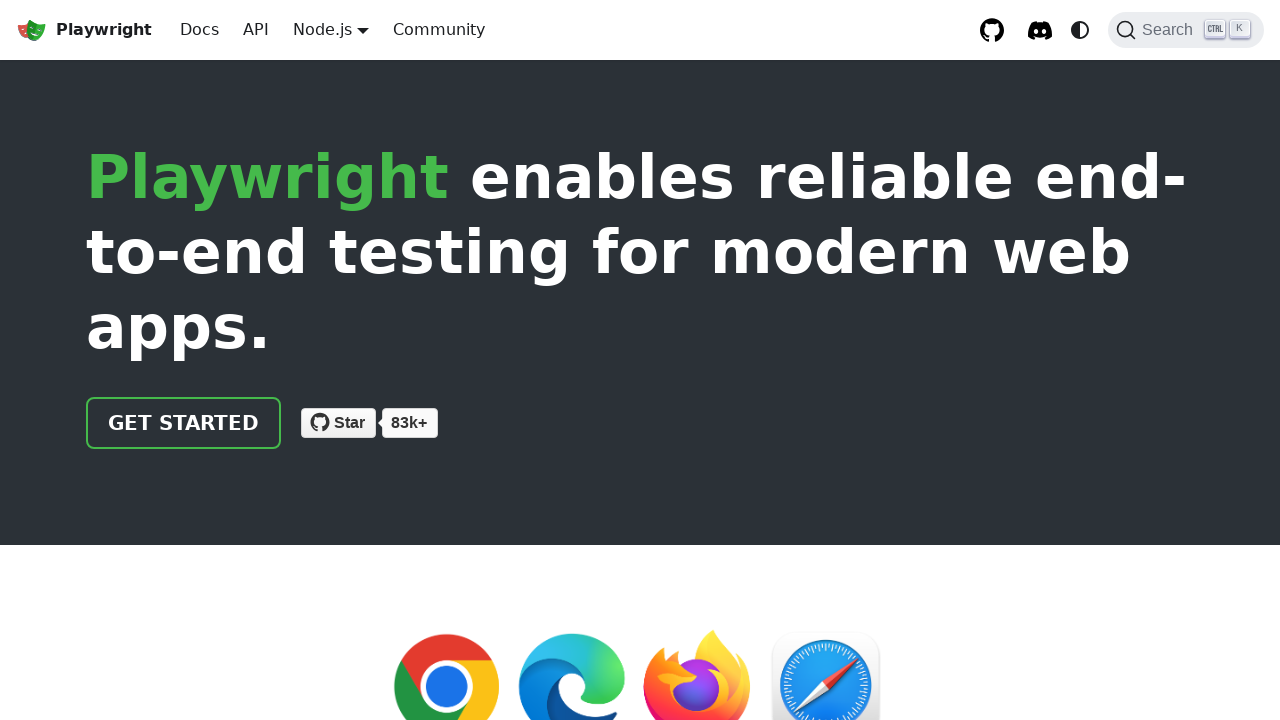

Verified 'Get Started' link has href attribute '/docs/intro'
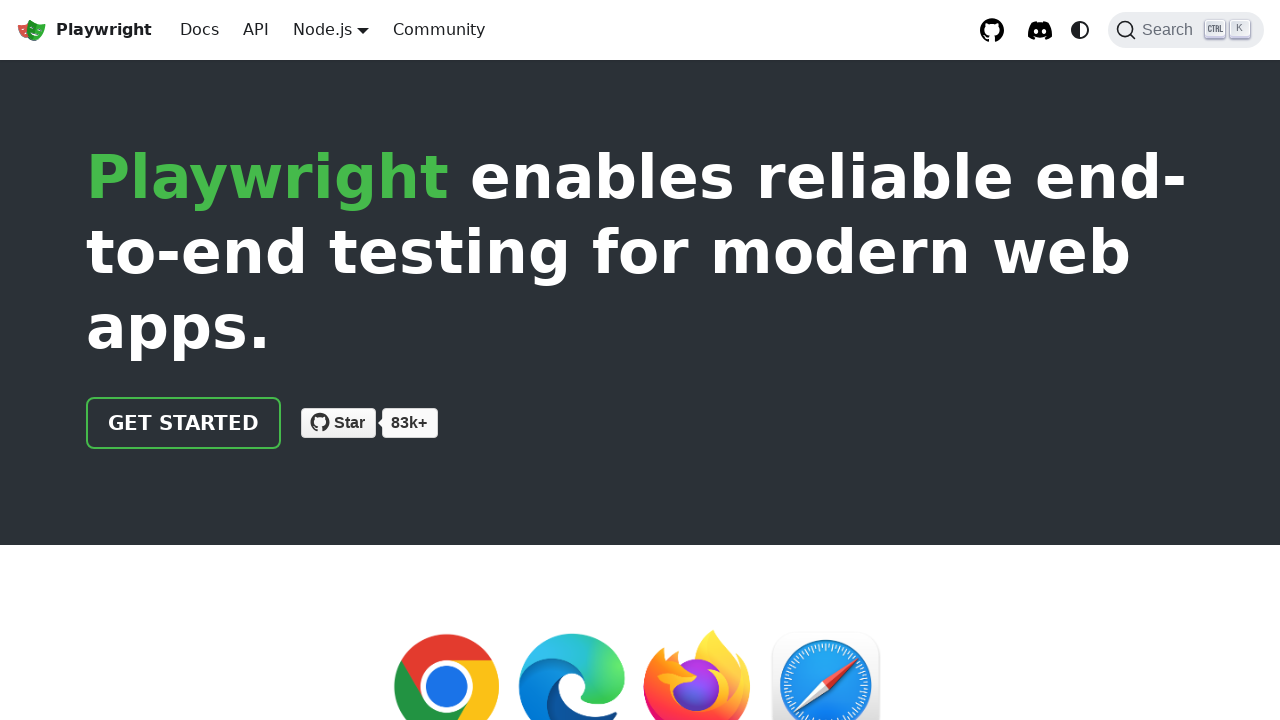

Clicked the 'Get Started' link at (184, 423) on text=Get Started
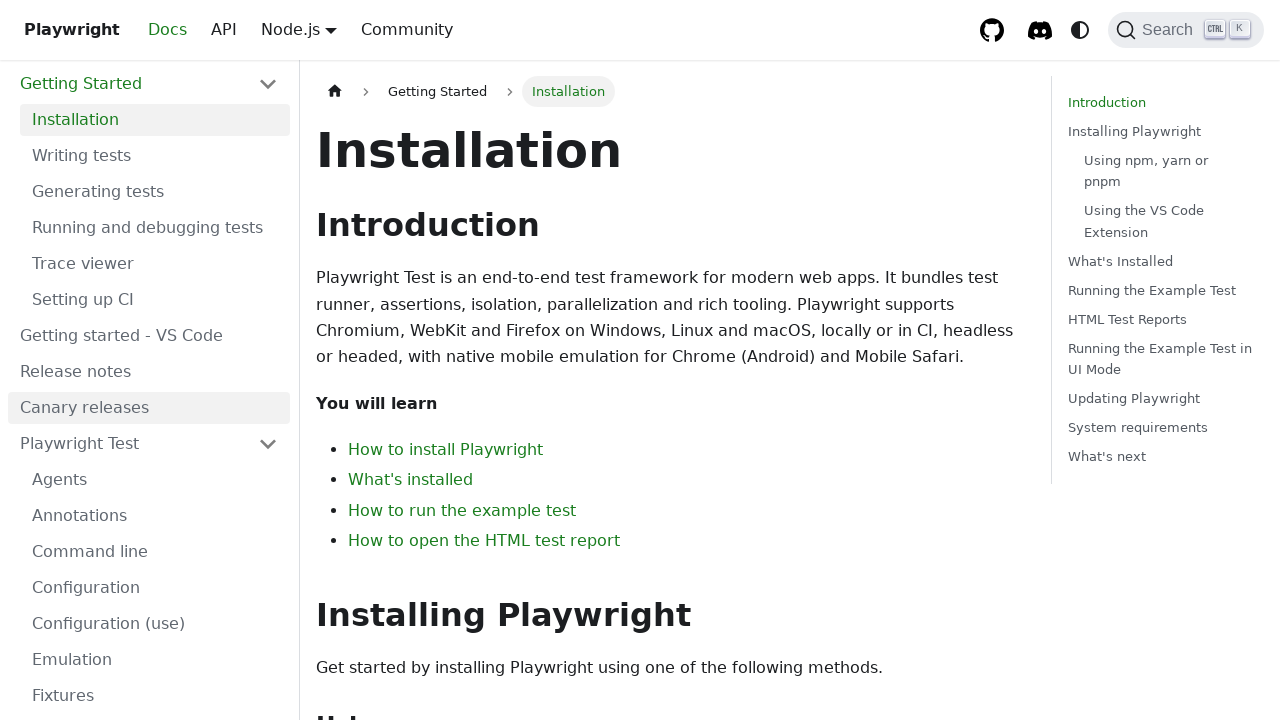

Verified navigation to intro page by checking URL contains 'intro'
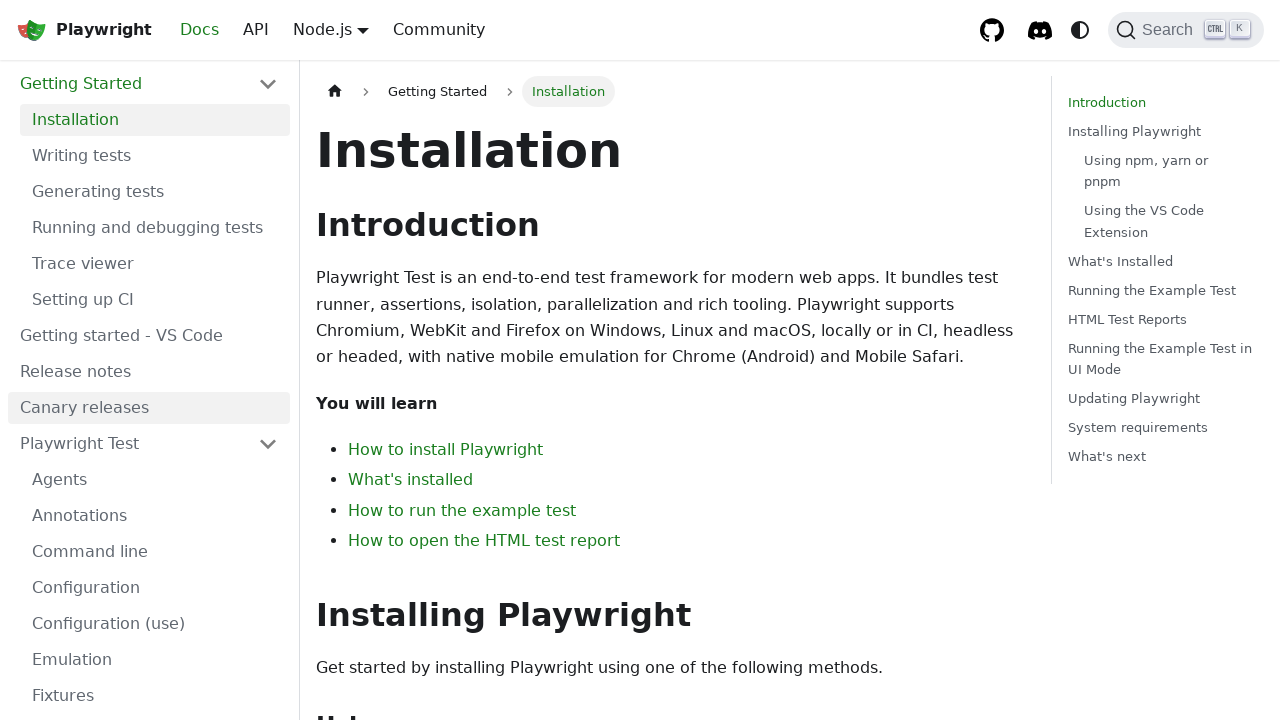

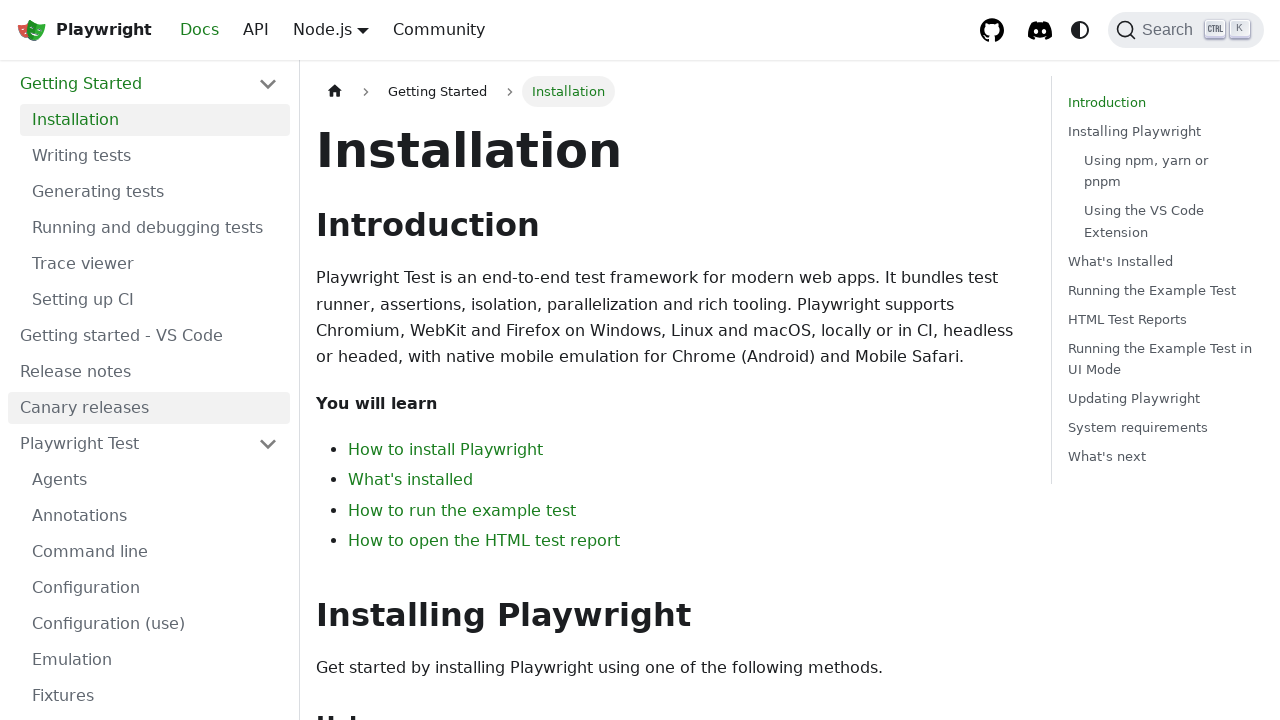